Tests JavaScript prompt dialog by clicking the third button, entering a name in the prompt, accepting it, and verifying the entered name appears in the result message.

Starting URL: https://the-internet.herokuapp.com/javascript_alerts

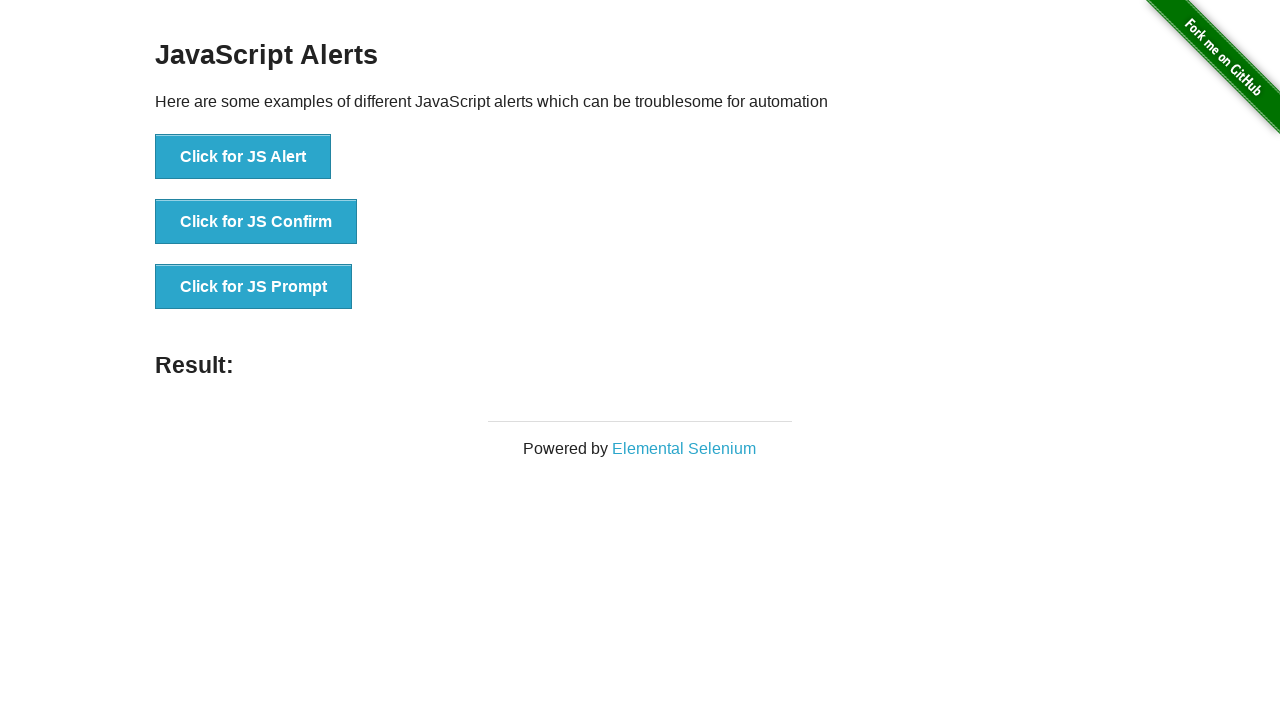

Set up dialog handler to accept prompt with 'Marcus Thompson'
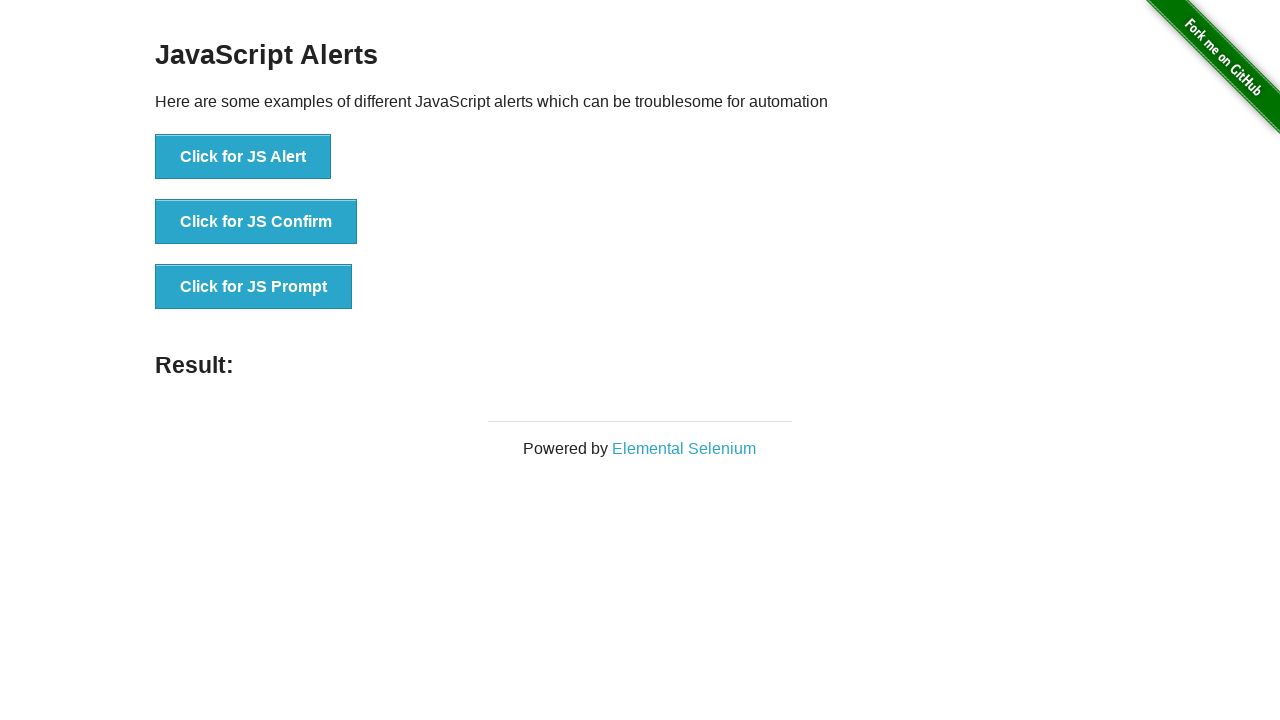

Clicked the 'Click for JS Prompt' button at (254, 287) on xpath=//*[text()='Click for JS Prompt']
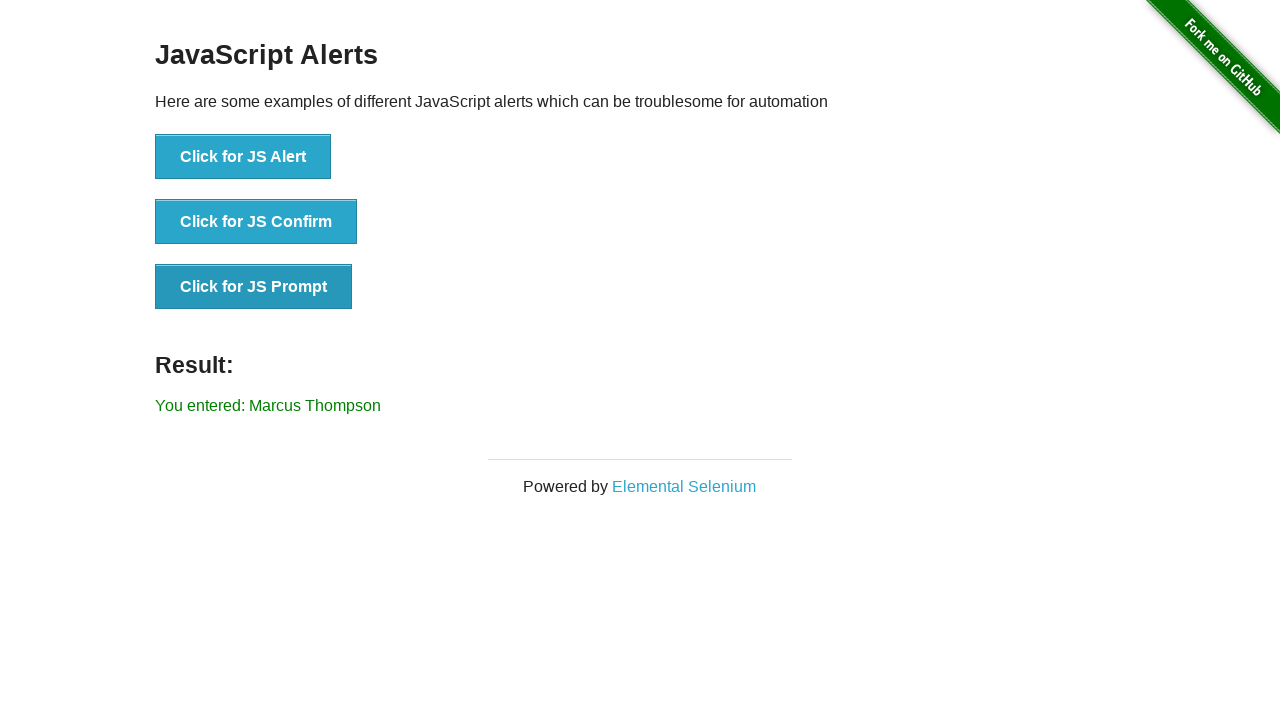

Waited for result element to appear
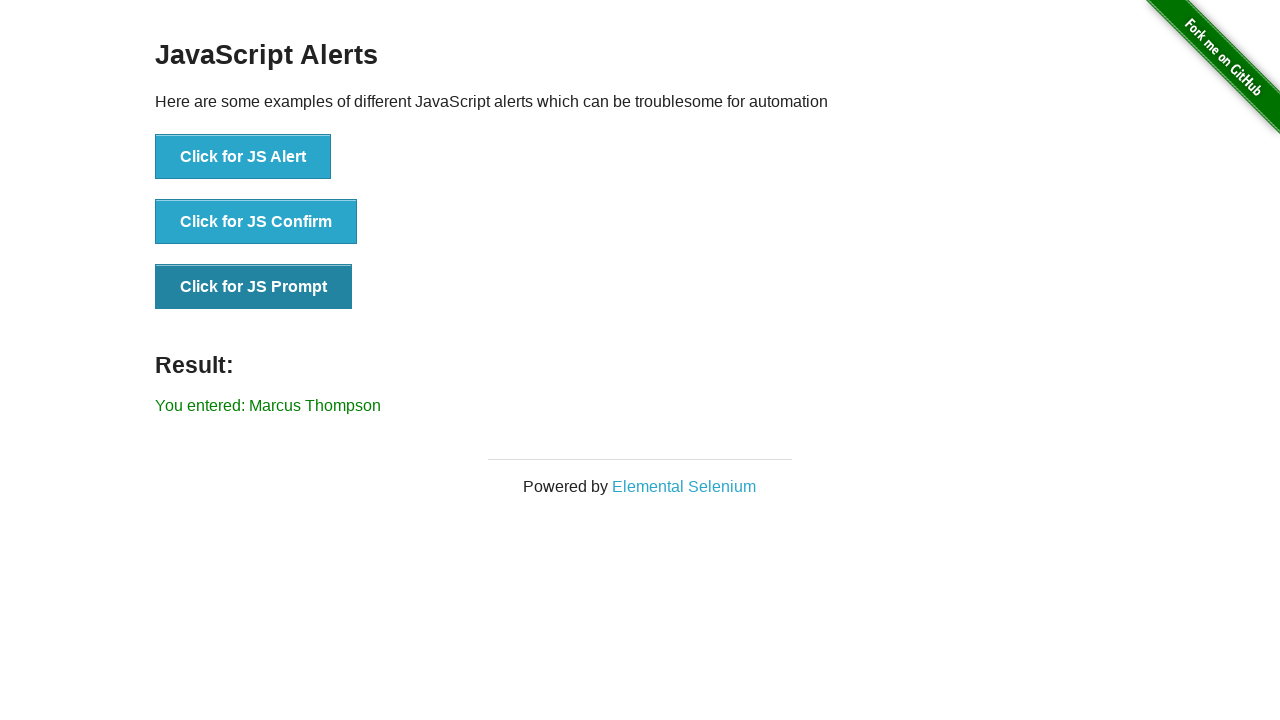

Verified 'Marcus Thompson' appears in result message
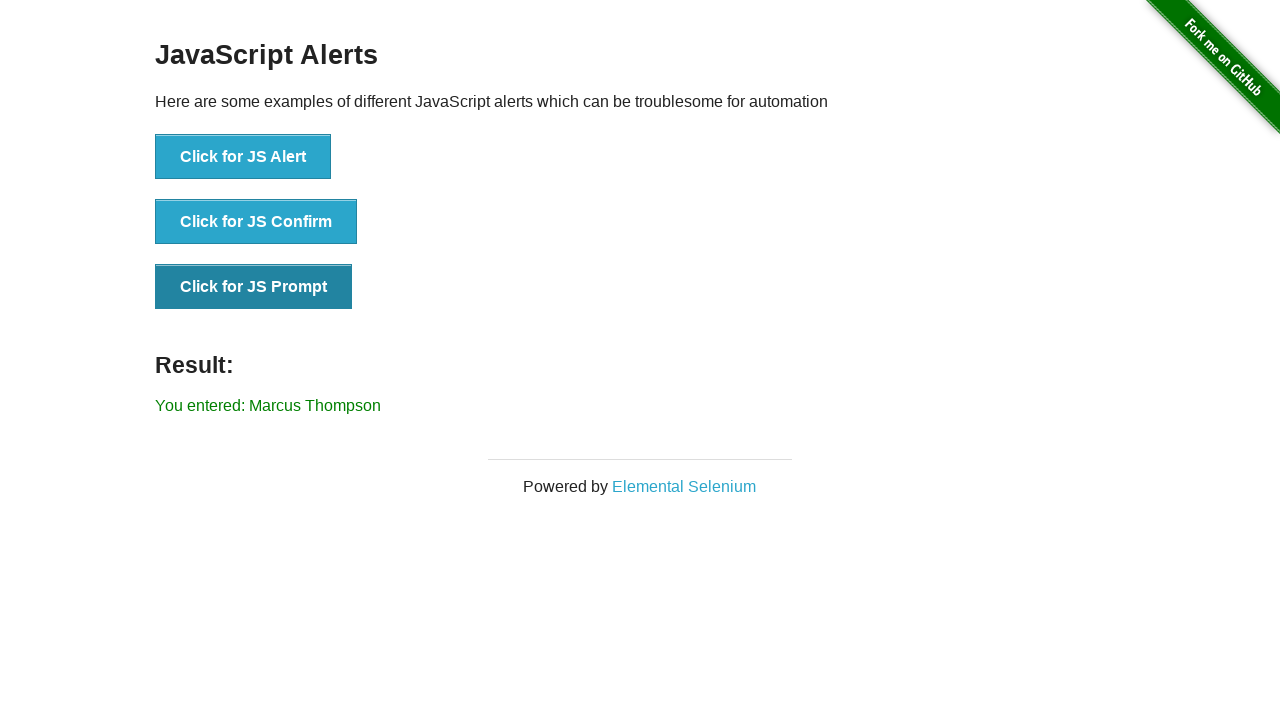

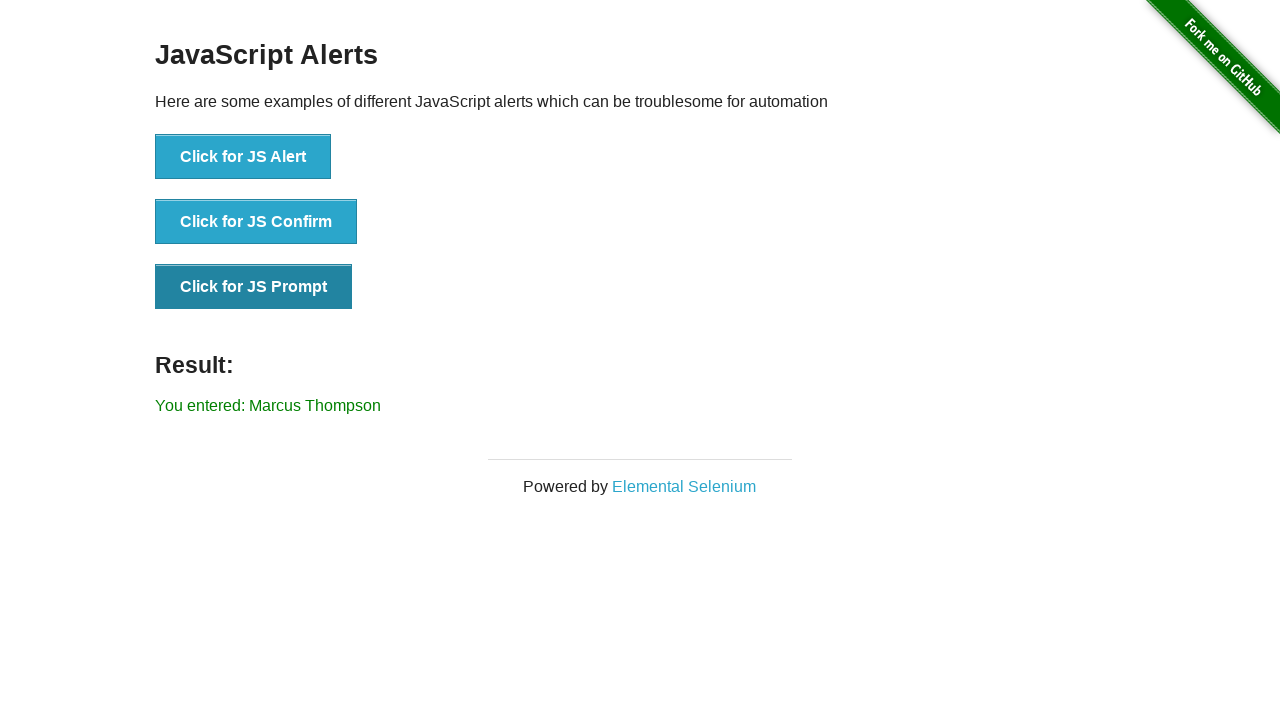